Plays a game of Tic Tac Toe using a strategy approach (though implemented as random selection) by clicking available squares until the game completes.

Starting URL: https://playtictactoe.org/

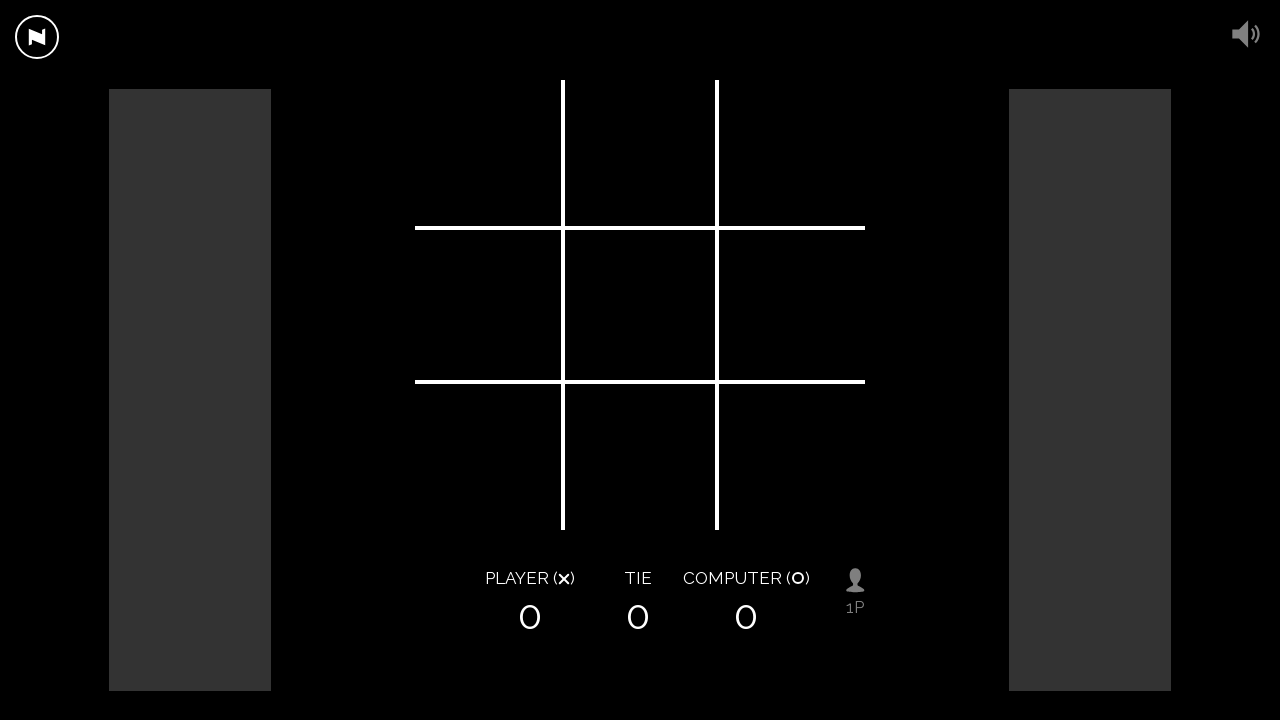

Waited for game board to load
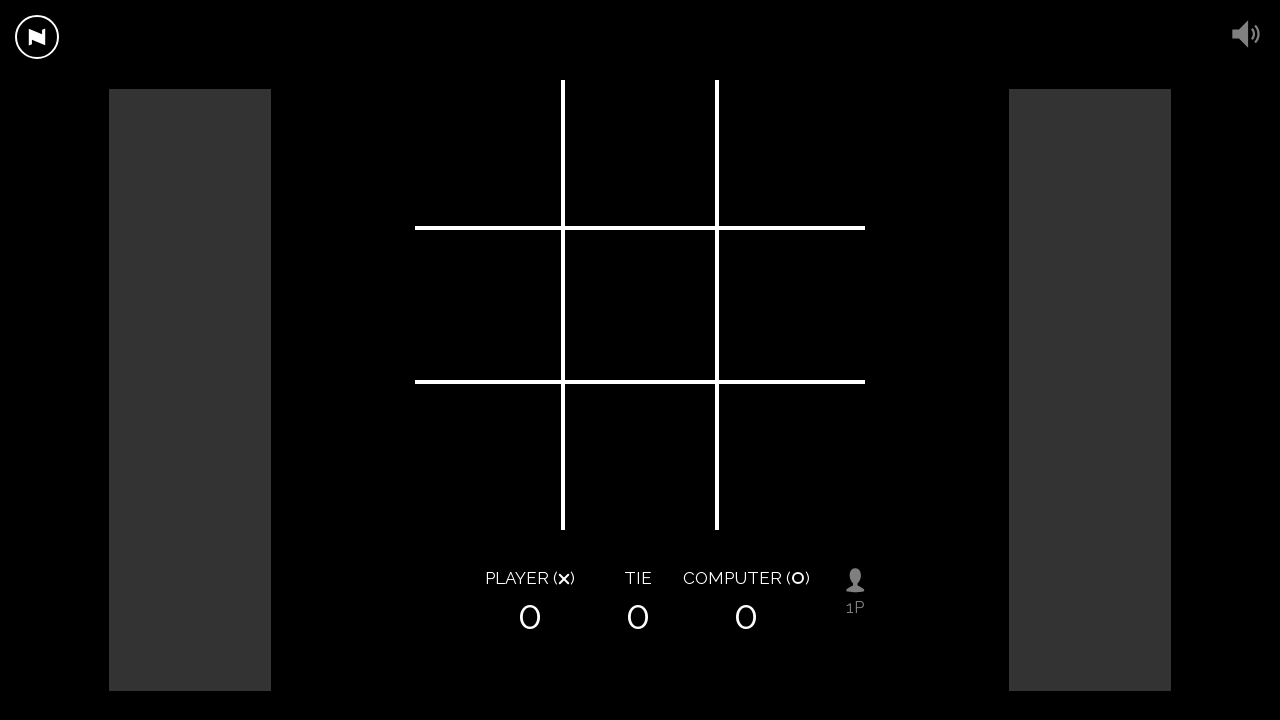

Waited for board squares to attach
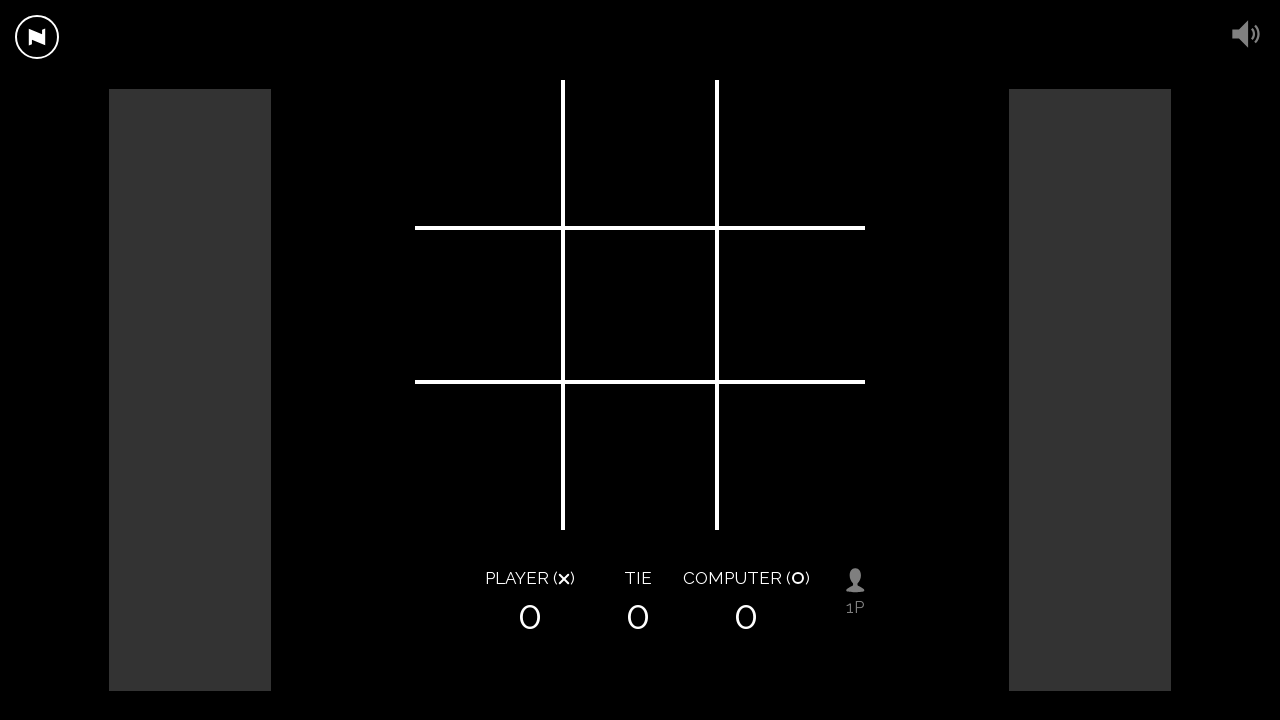

Waited for computer move #0 to appear
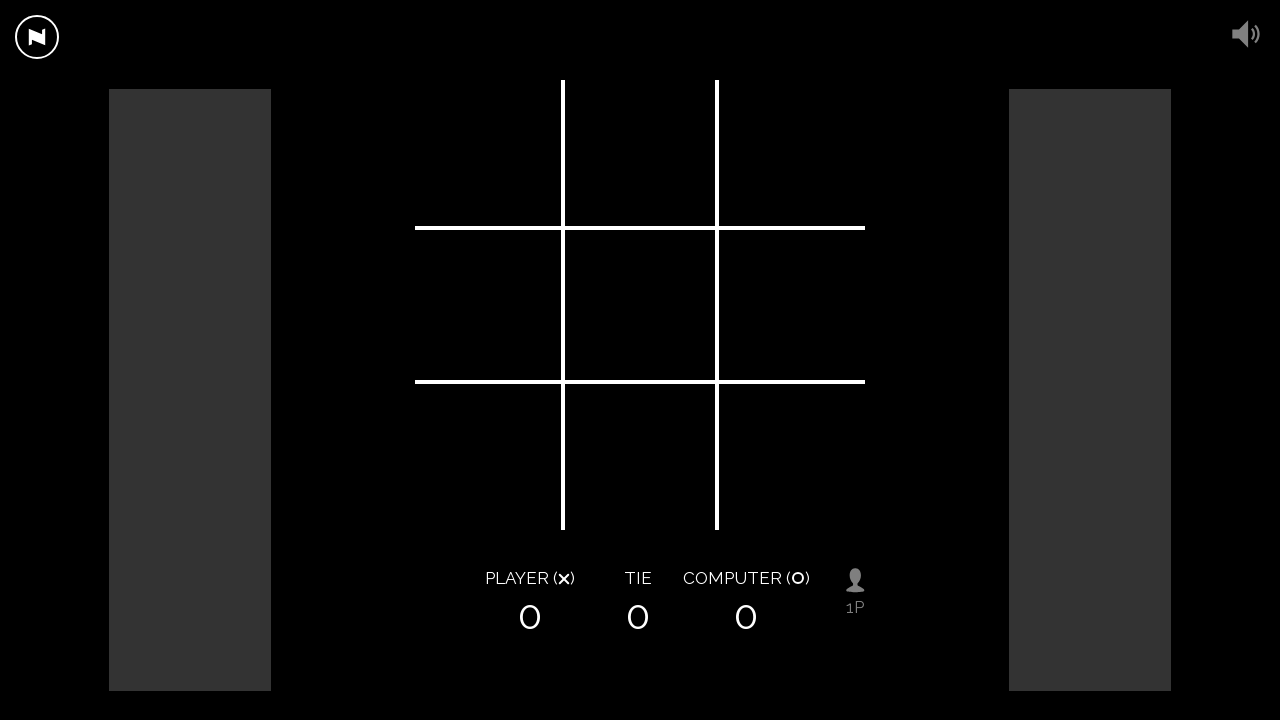

Waited for player move #0 to appear
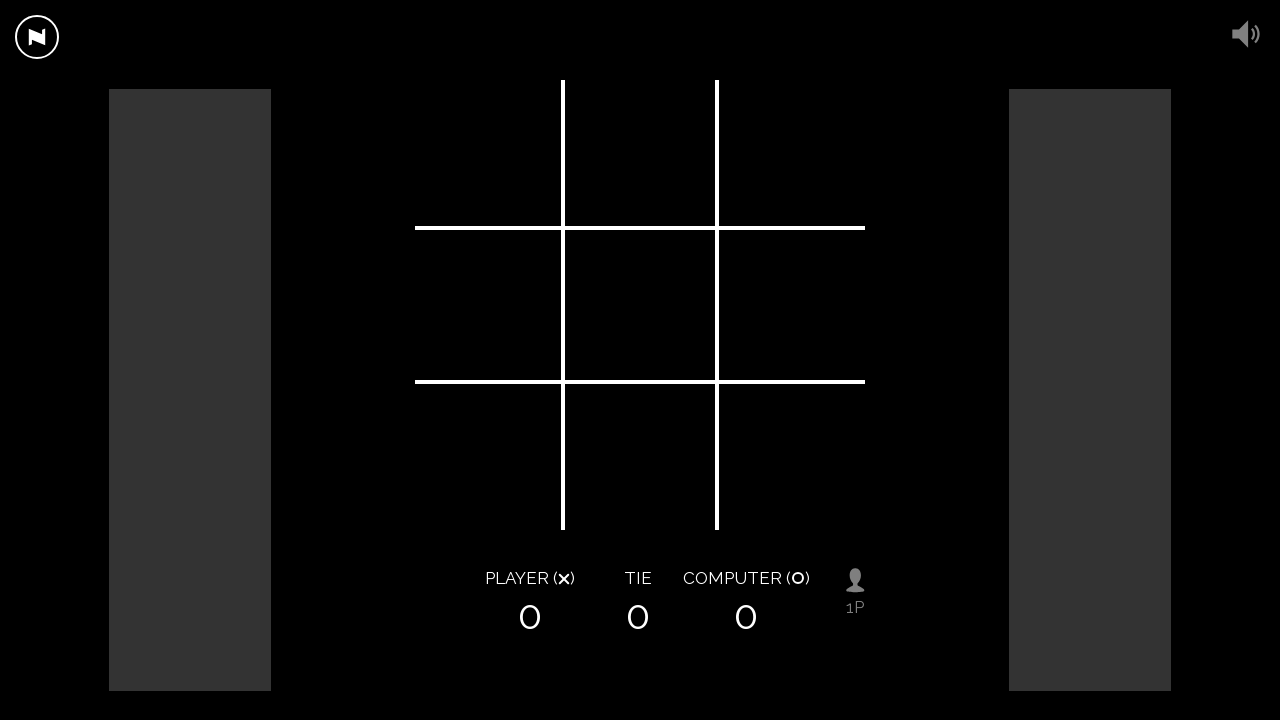

Clicked random available square (index 1)
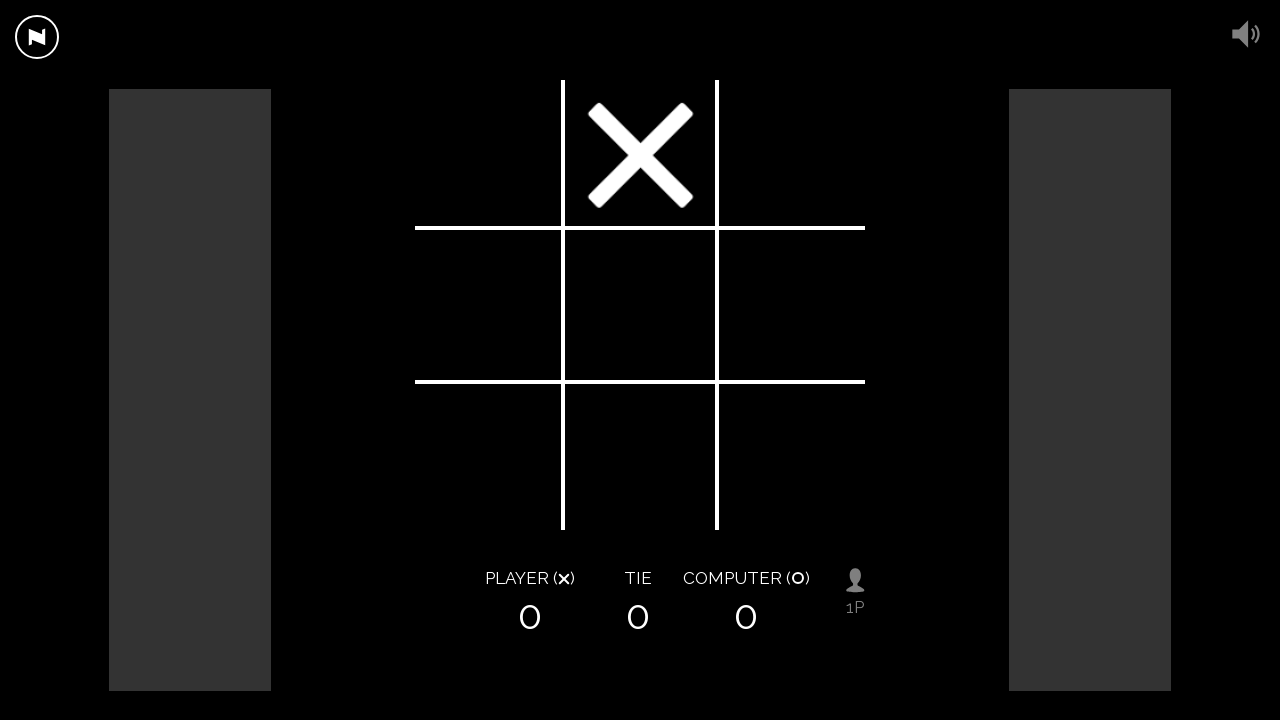

Confirmed player move #1 registered
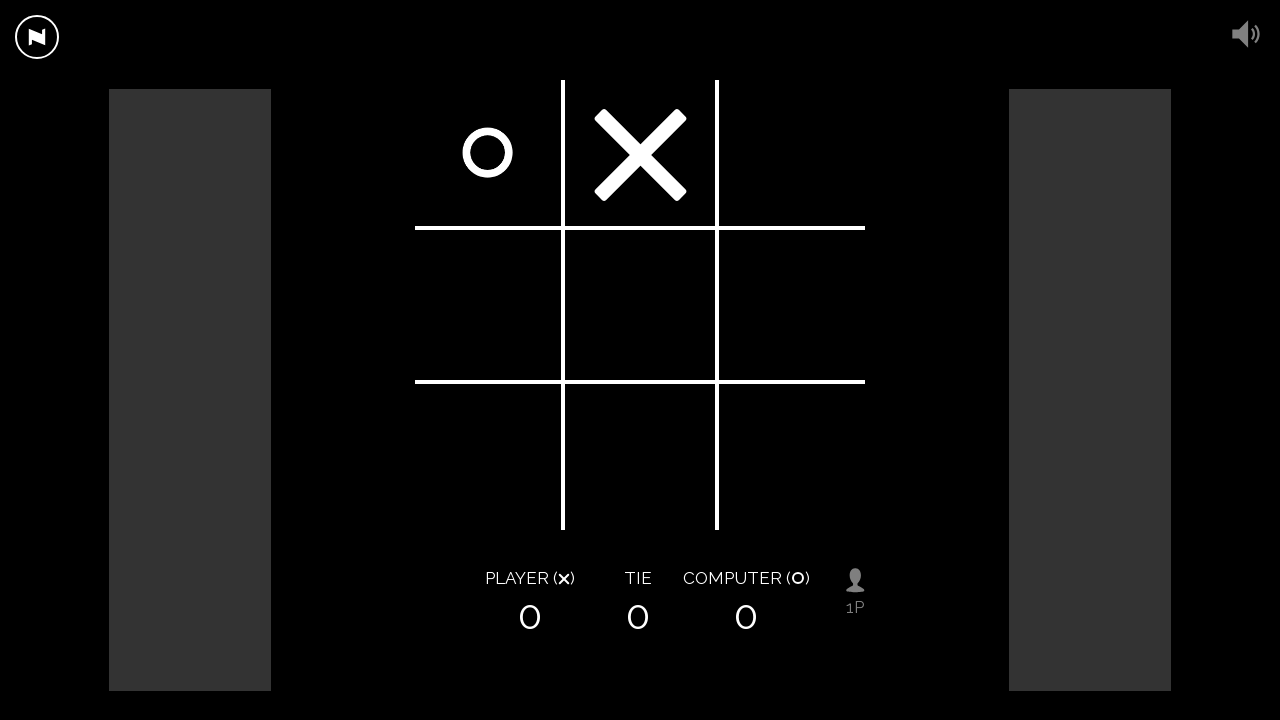

Waited 500ms for computer to make its move
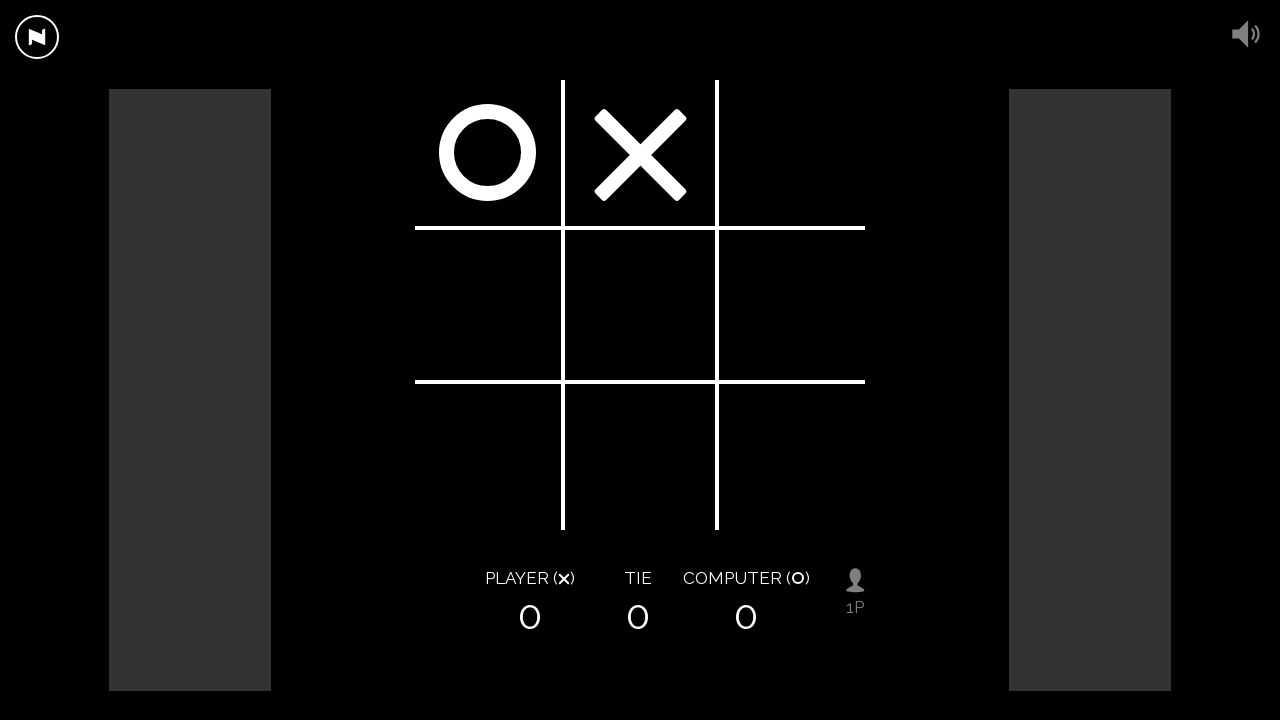

Waited for computer move #1 to appear
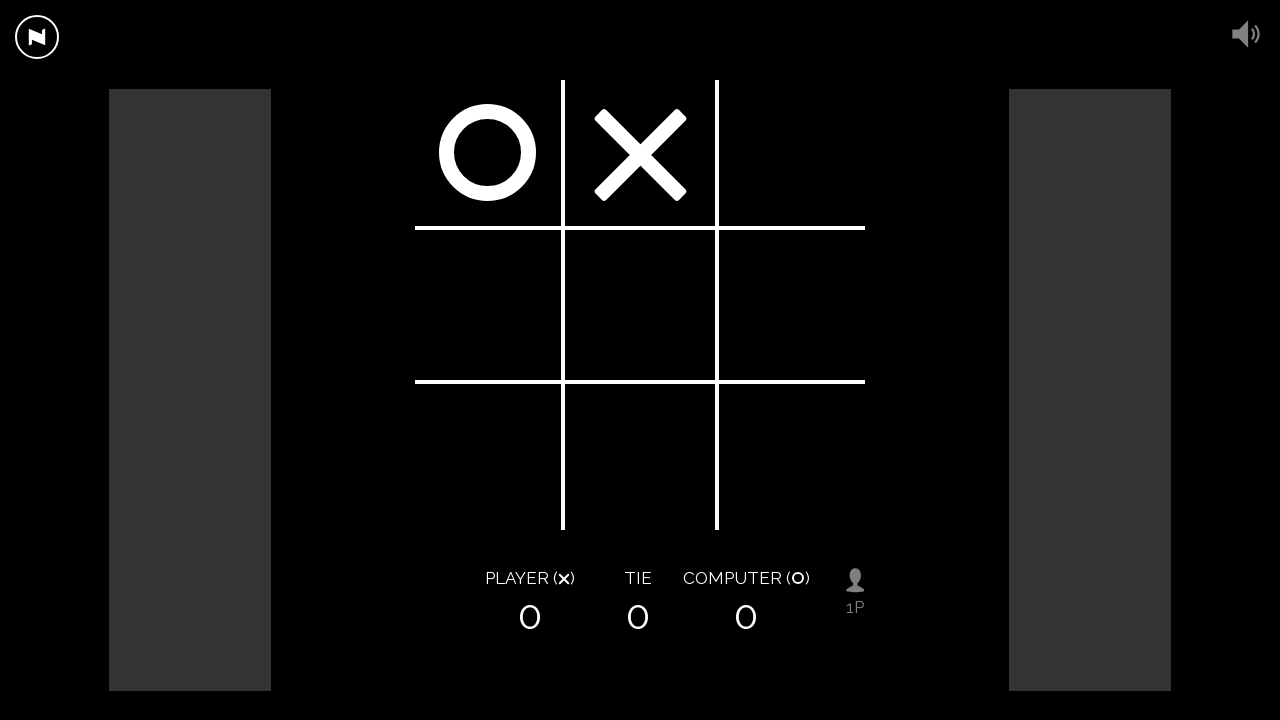

Waited for player move #1 to appear
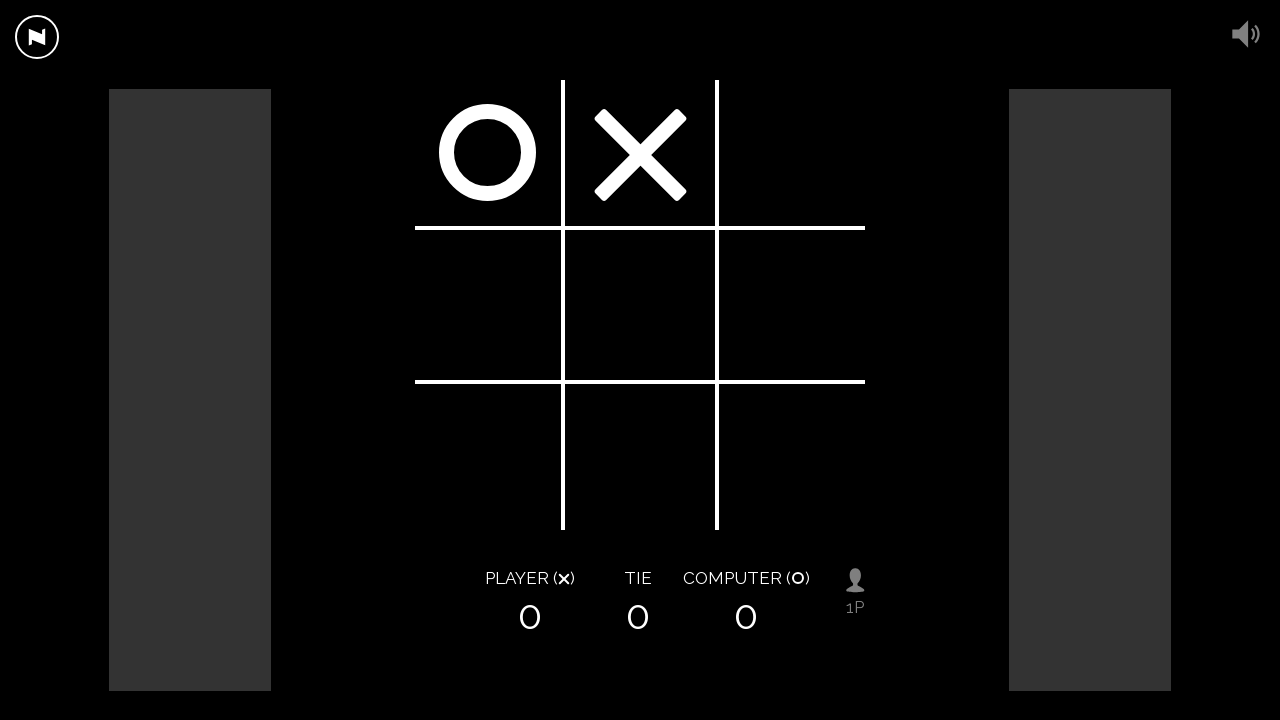

Clicked random available square (index 6)
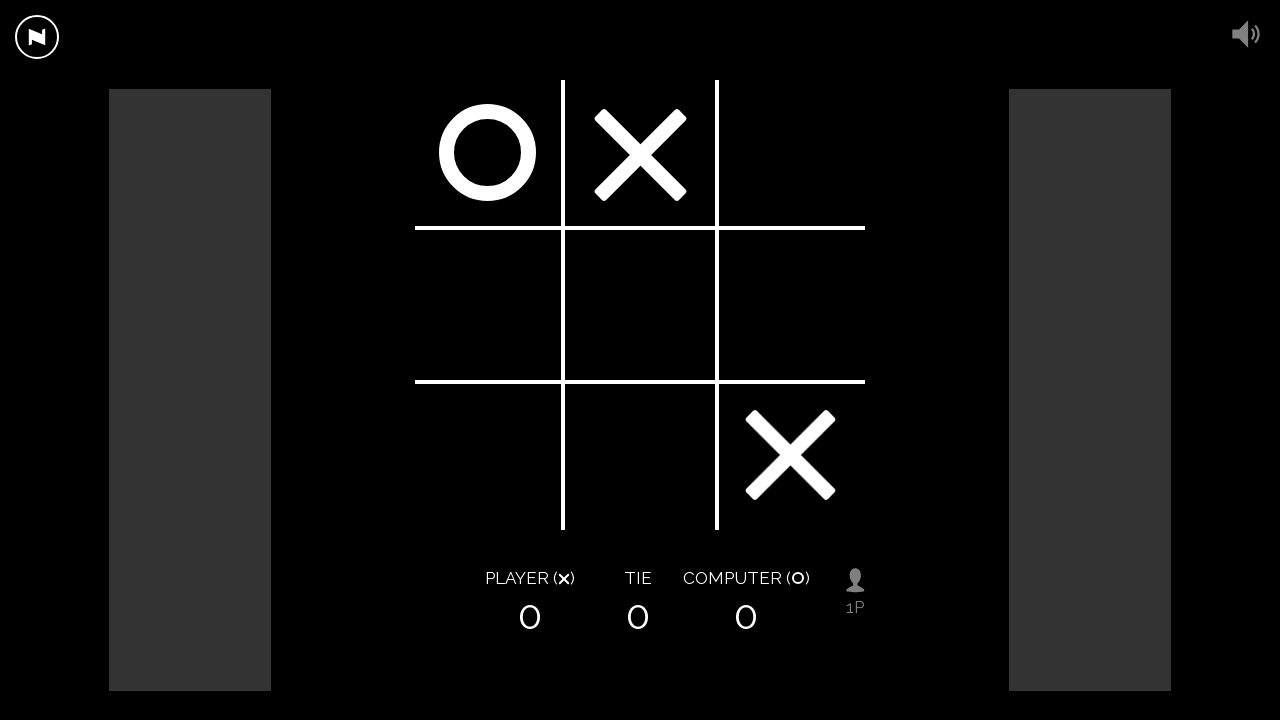

Confirmed player move #2 registered
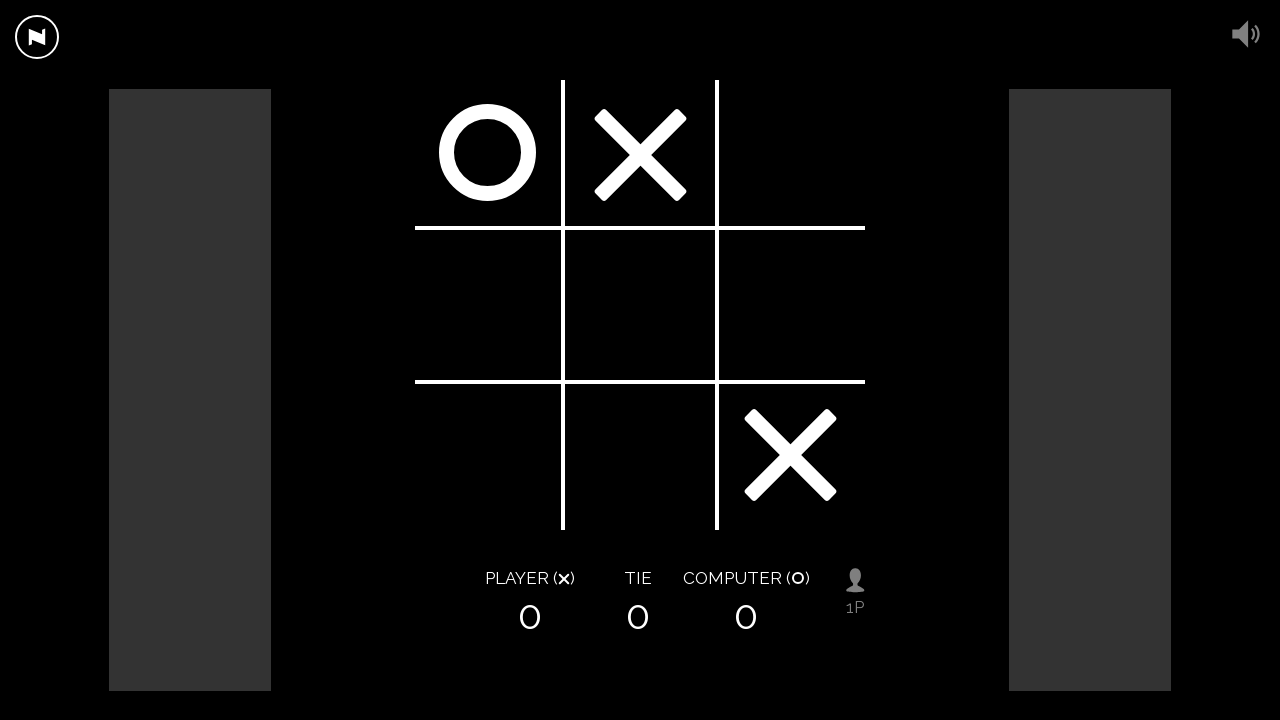

Waited 500ms for computer to make its move
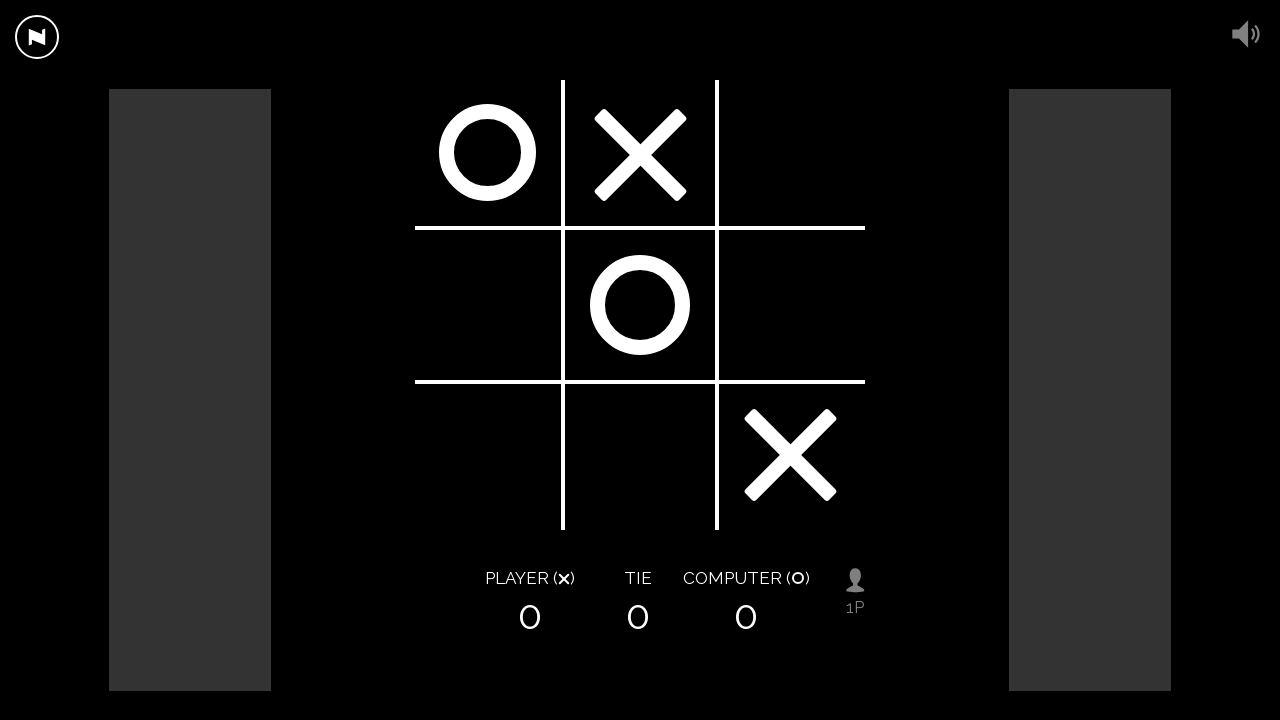

Waited for computer move #2 to appear
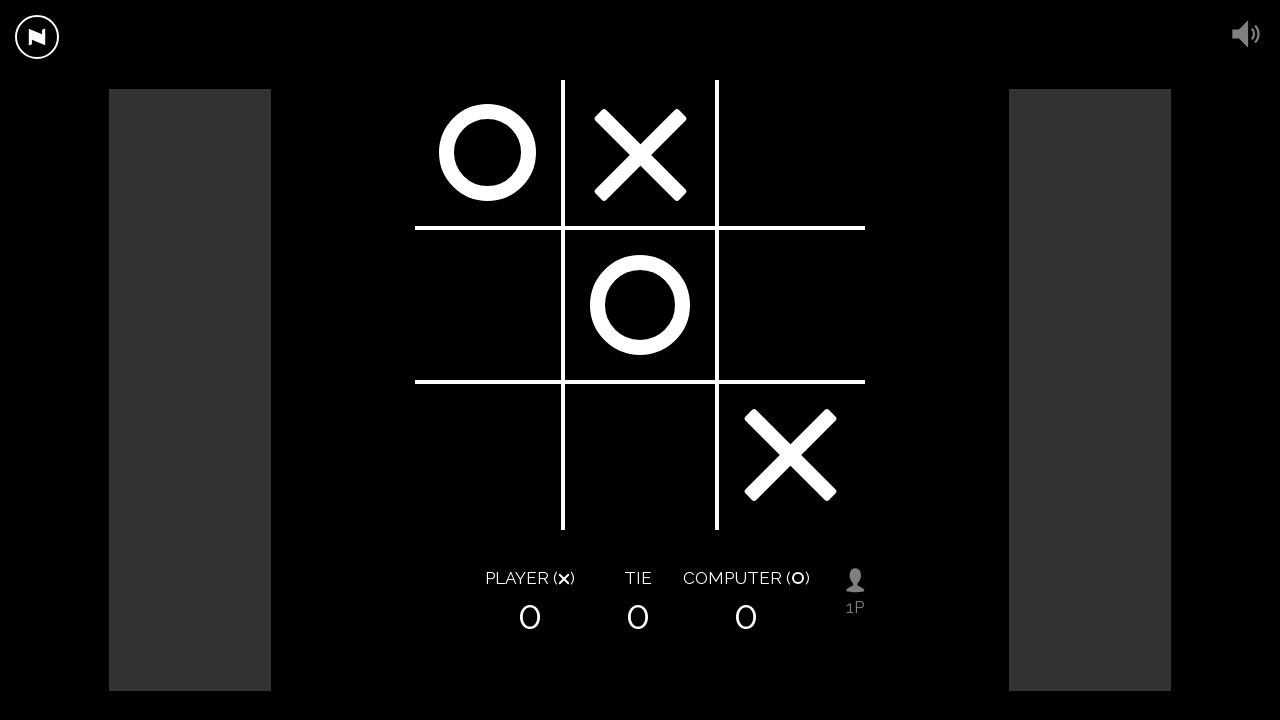

Waited for player move #2 to appear
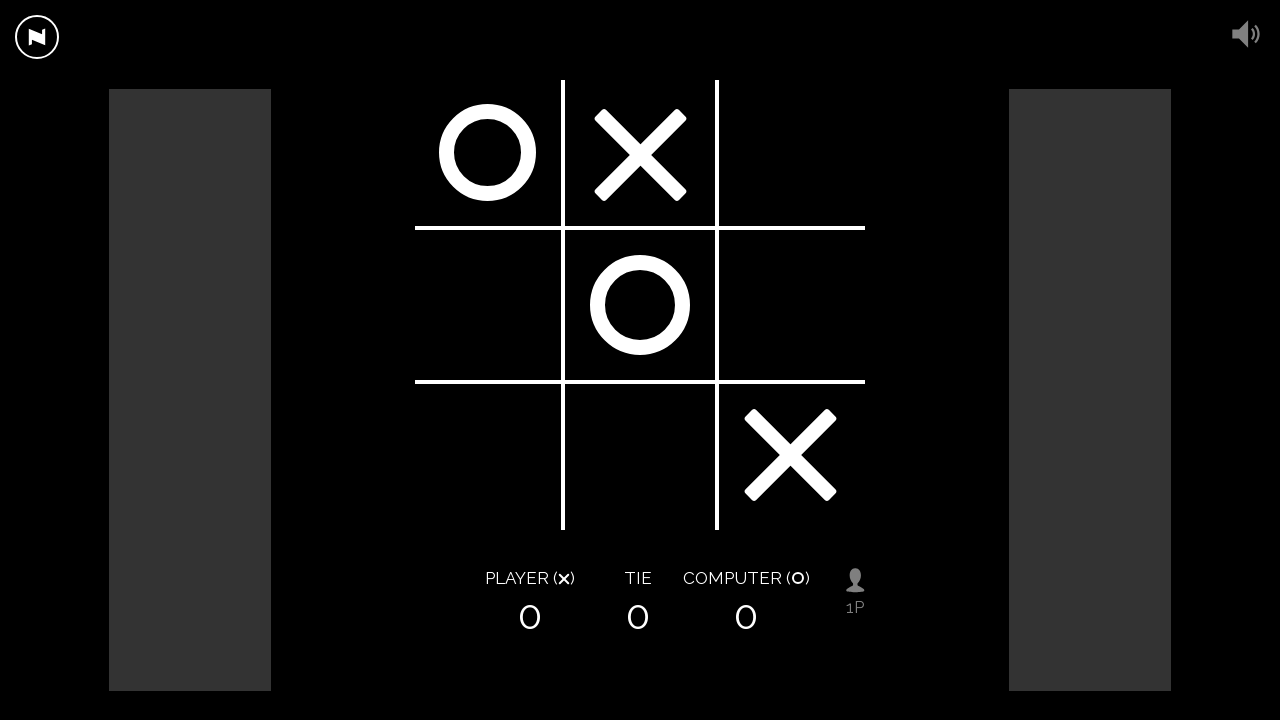

Clicked random available square (index 4)
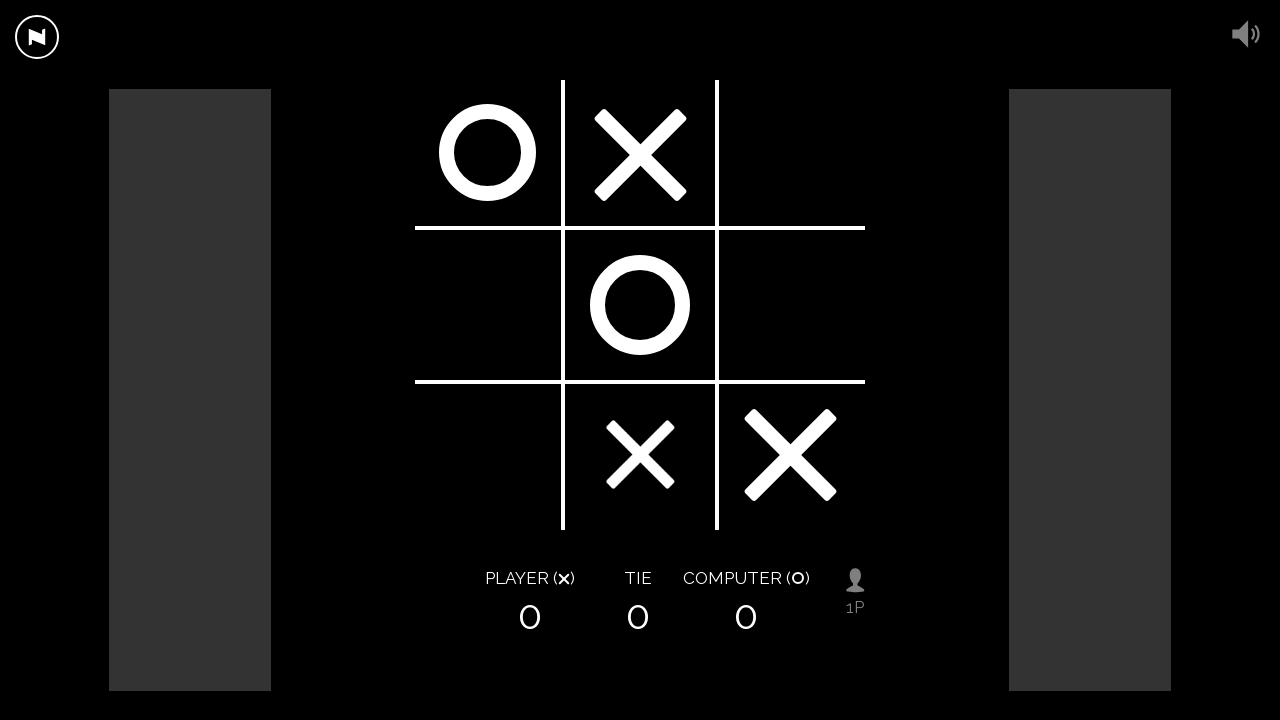

Confirmed player move #3 registered
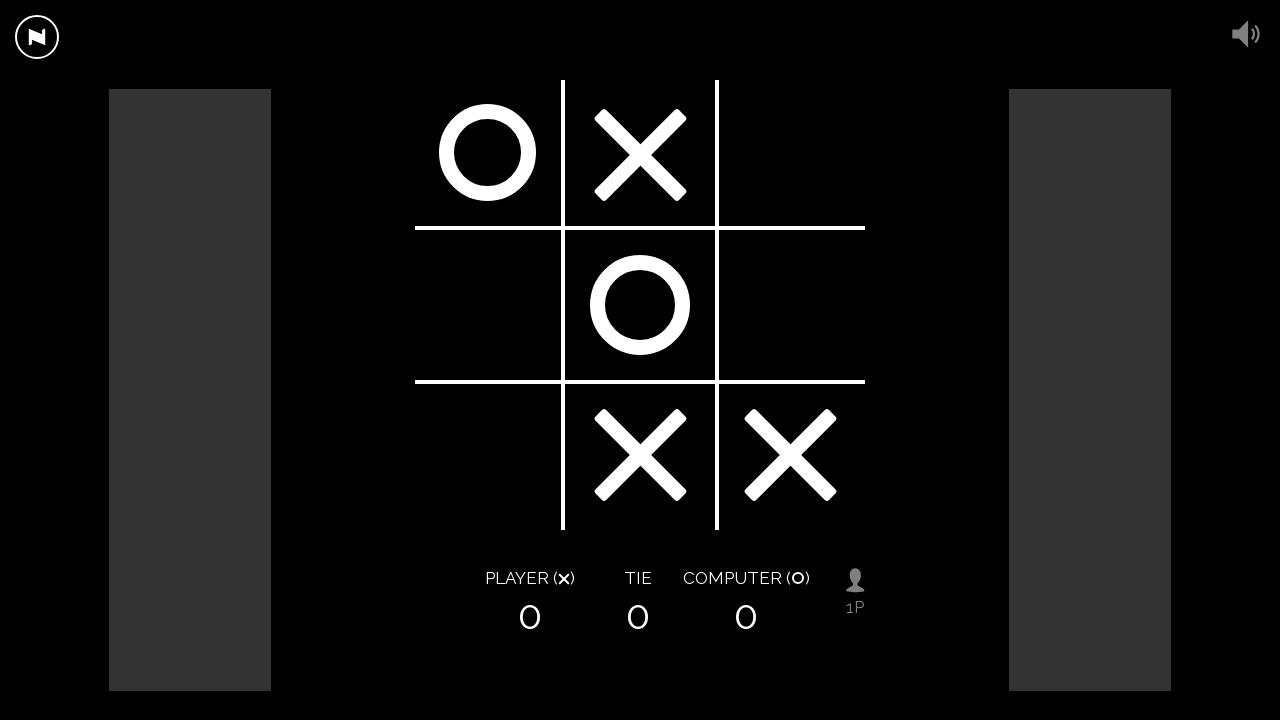

Waited 500ms for computer to make its move
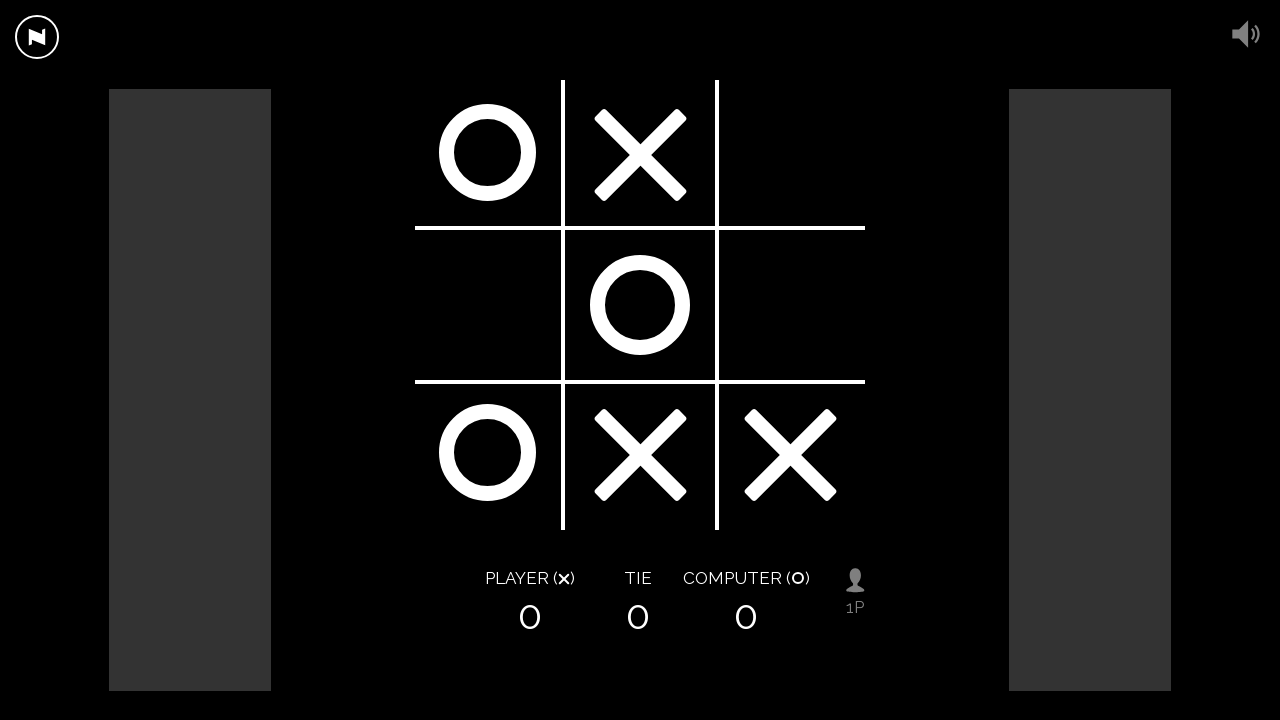

Waited for computer move #3 to appear
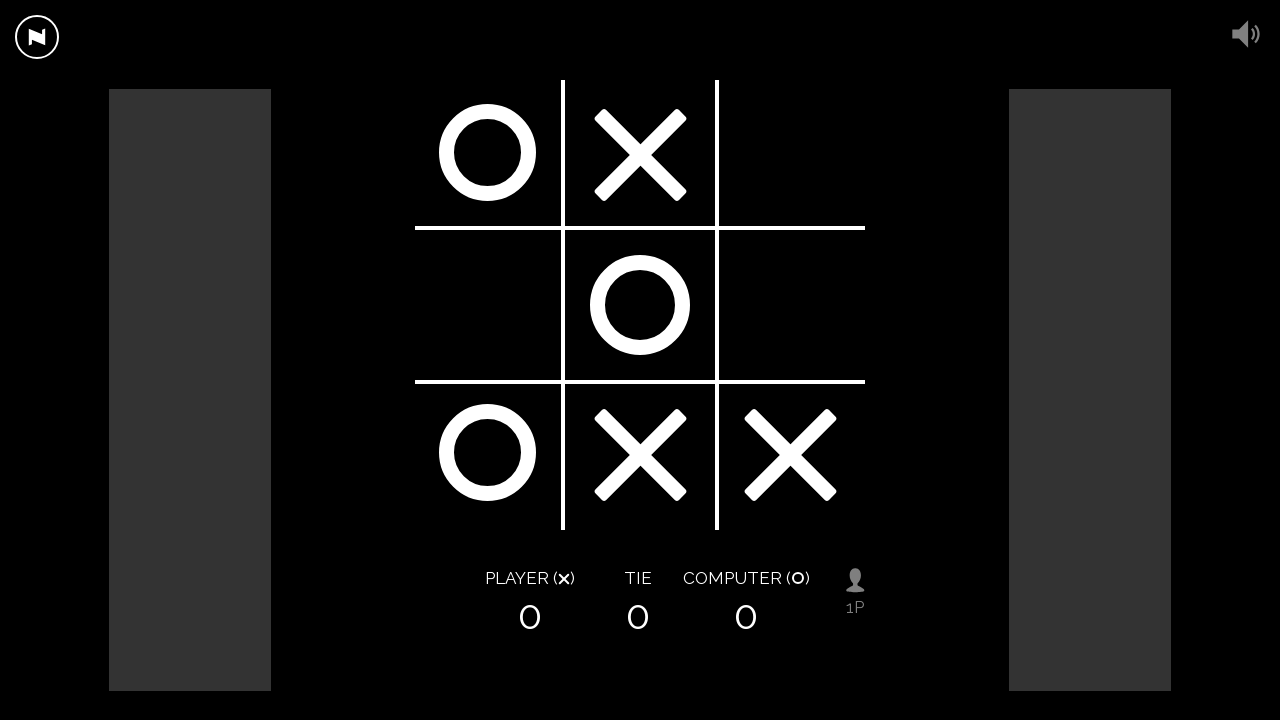

Waited for player move #3 to appear
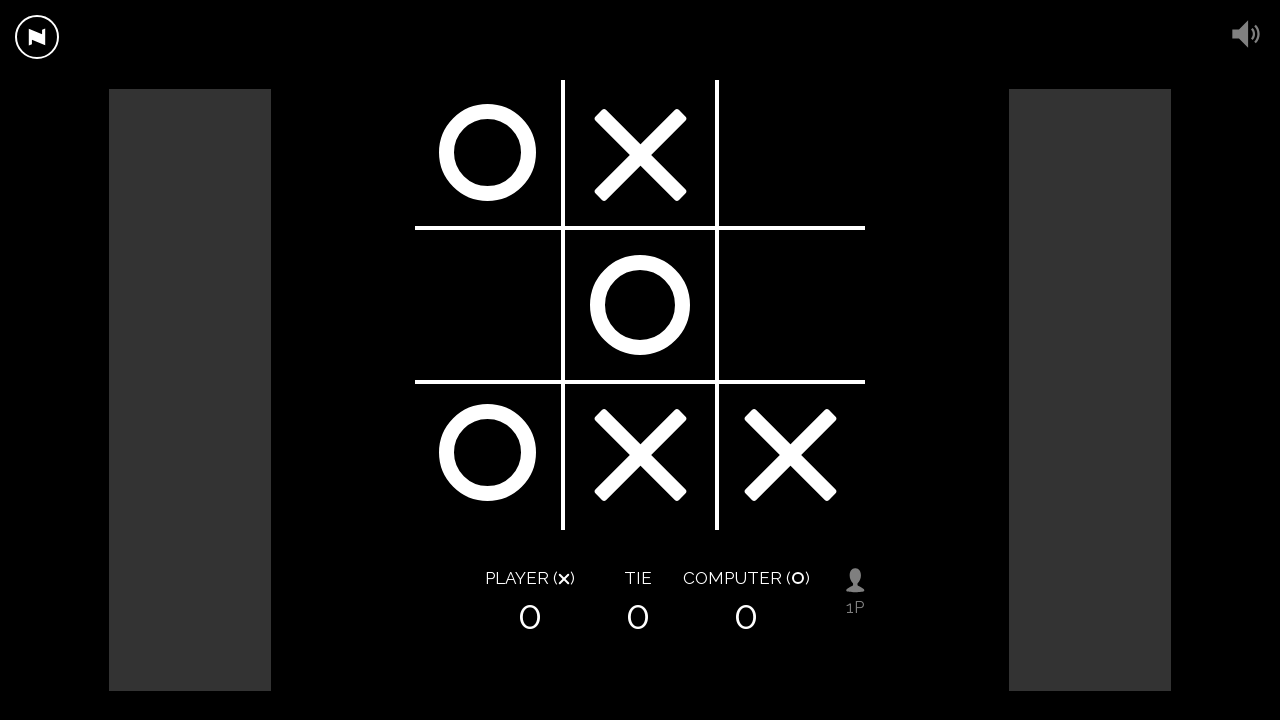

Clicked random available square (index 0)
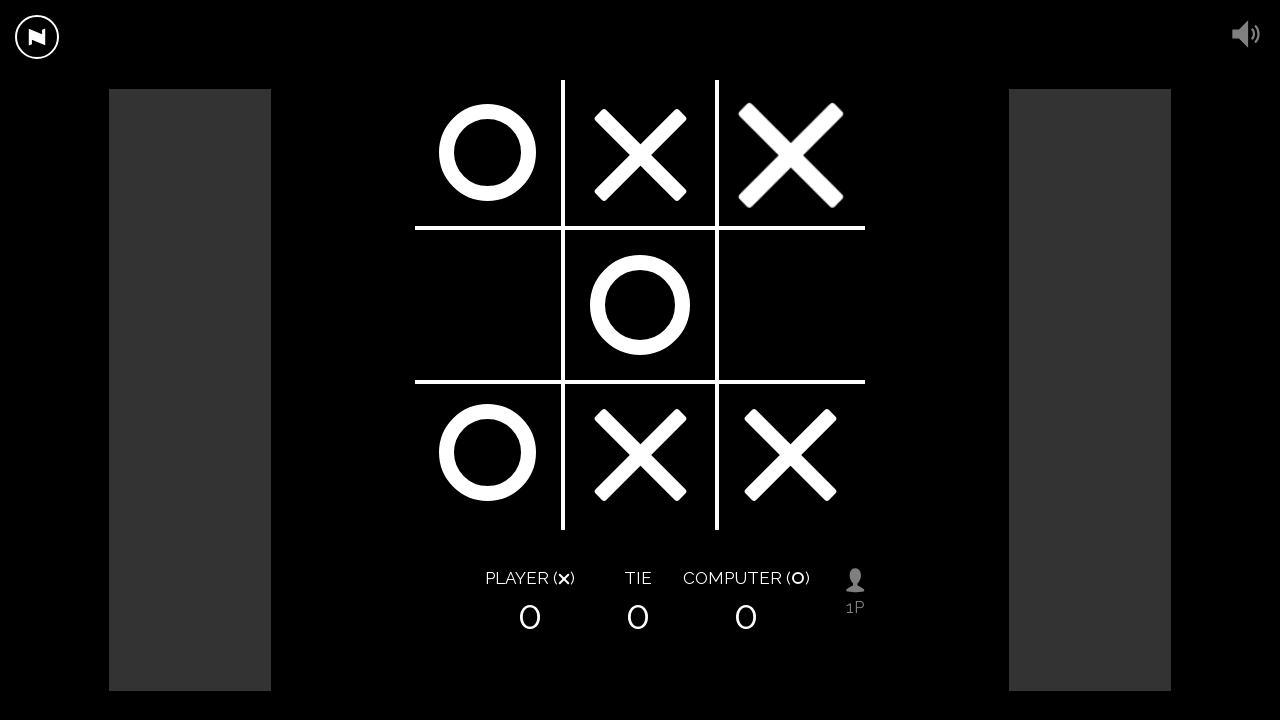

Confirmed player move #4 registered
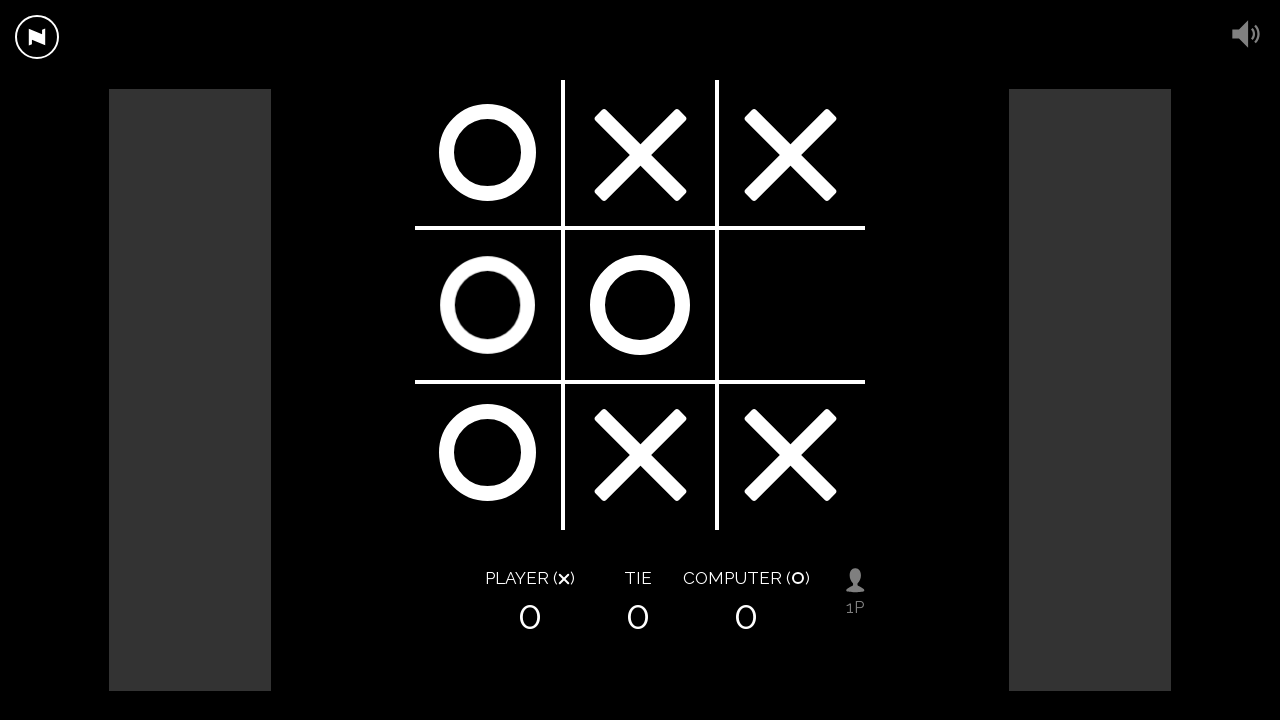

Waited 500ms for computer to make its move
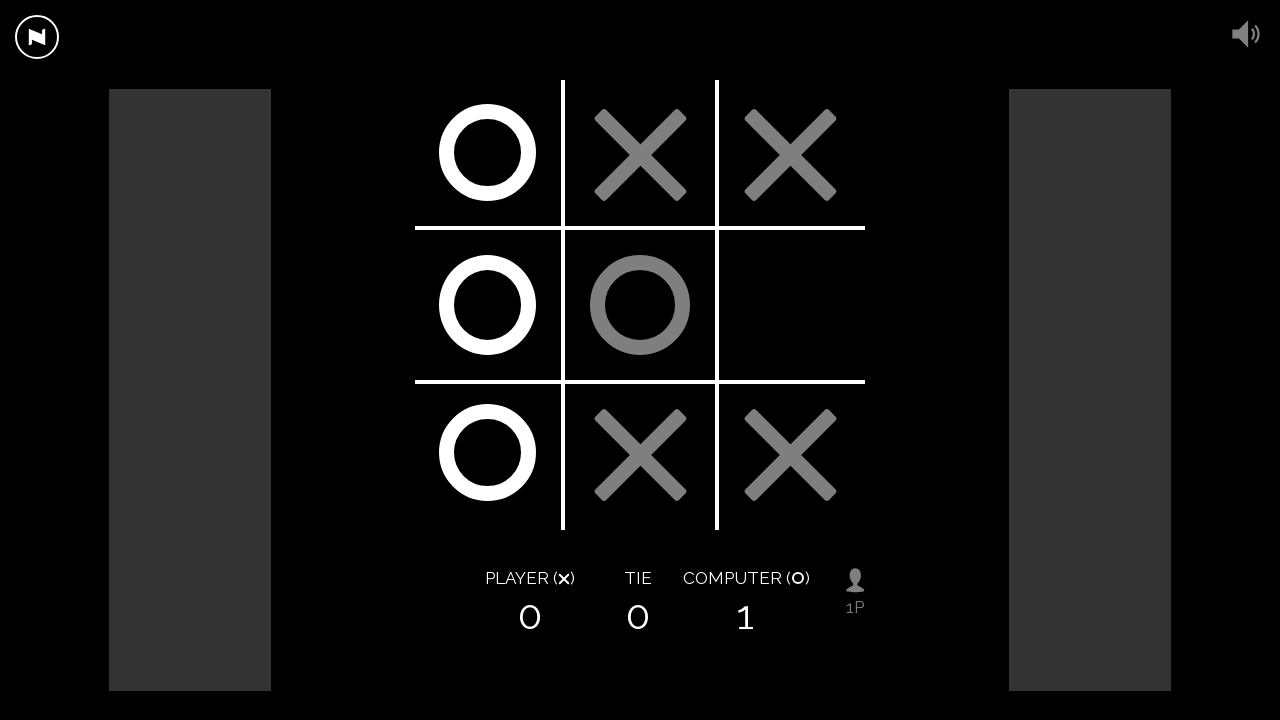

Game over score element appeared
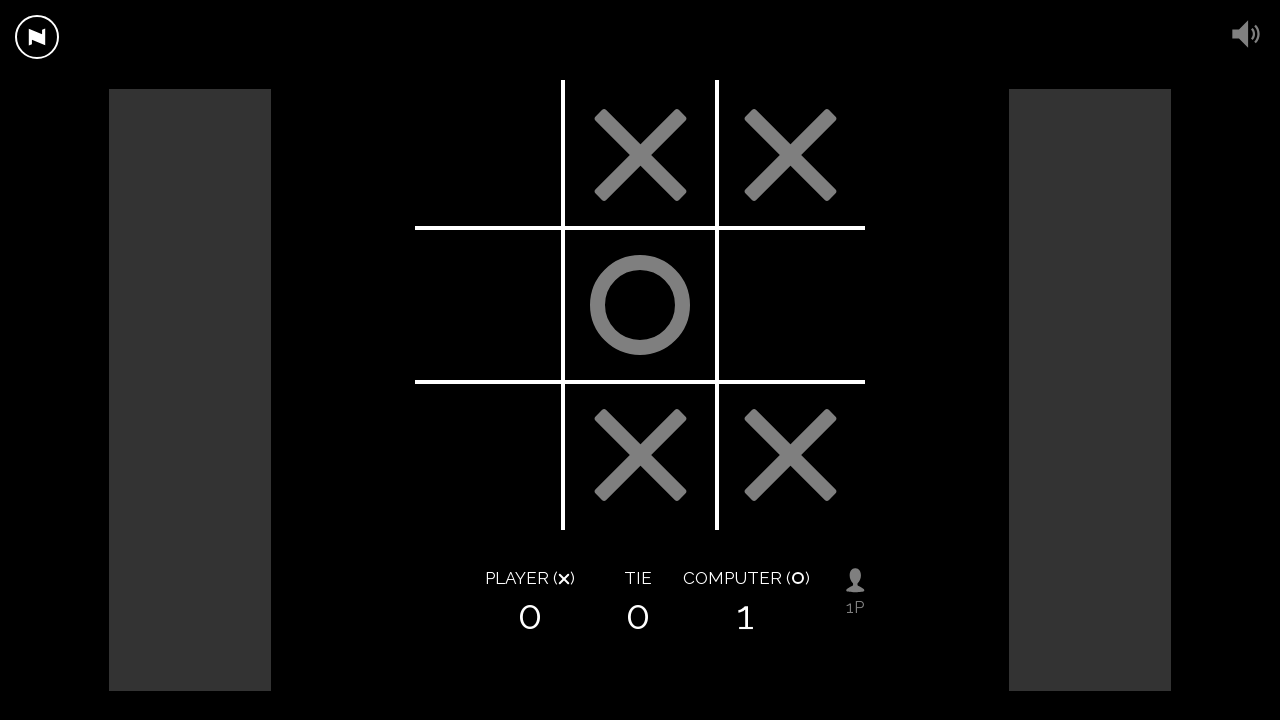

Restart button became visible - game completed
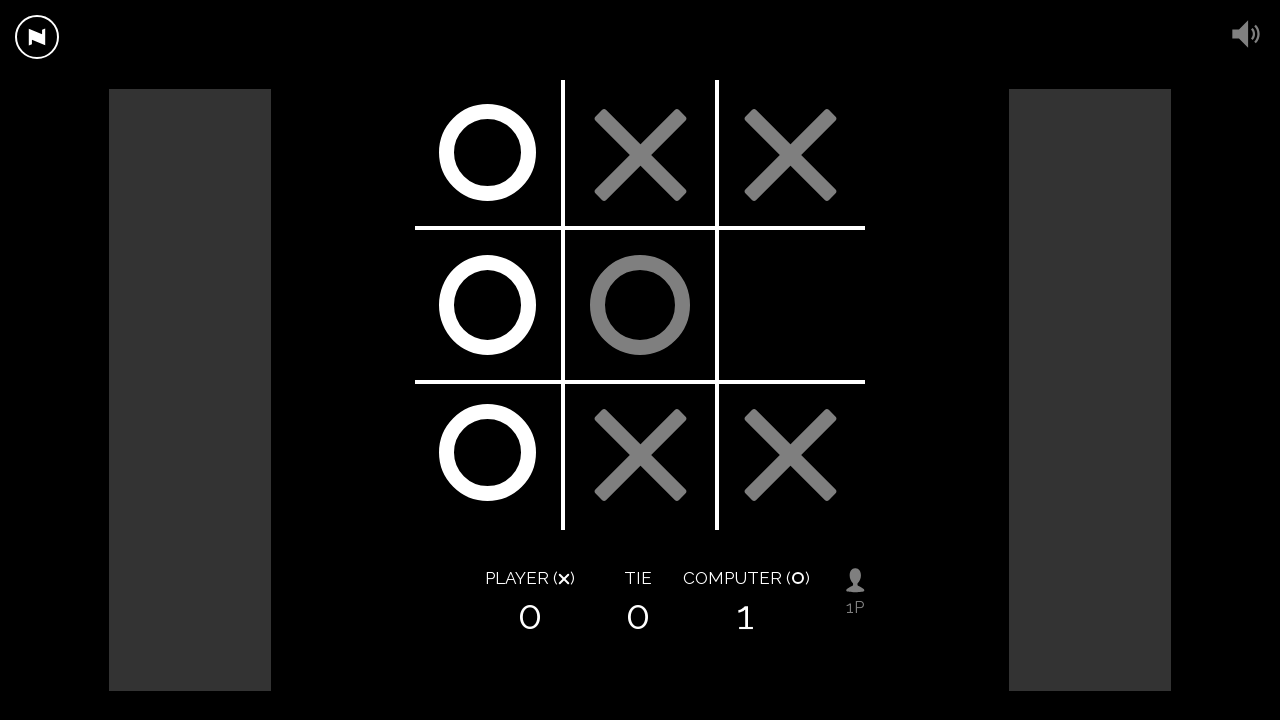

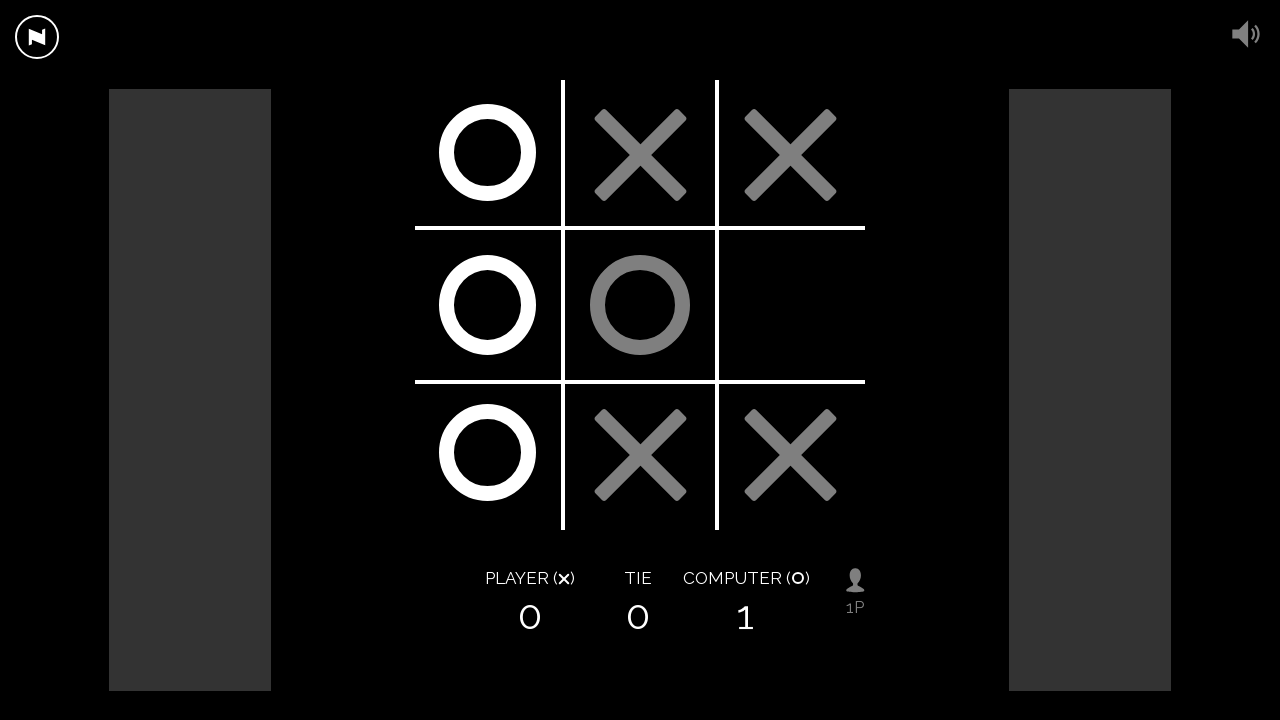